Waits for a specific price to appear, books when price reaches $100, then solves a math problem and submits the answer

Starting URL: http://suninjuly.github.io/explicit_wait2.html

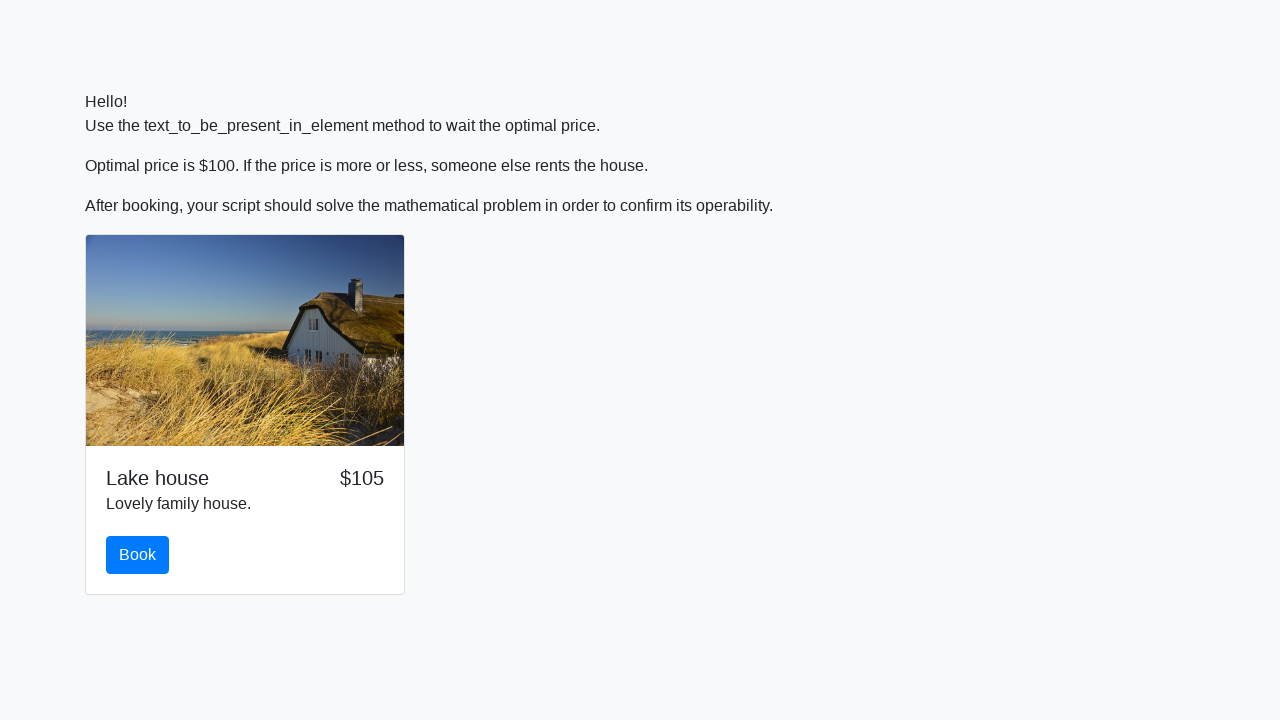

Waited for price to reach $100
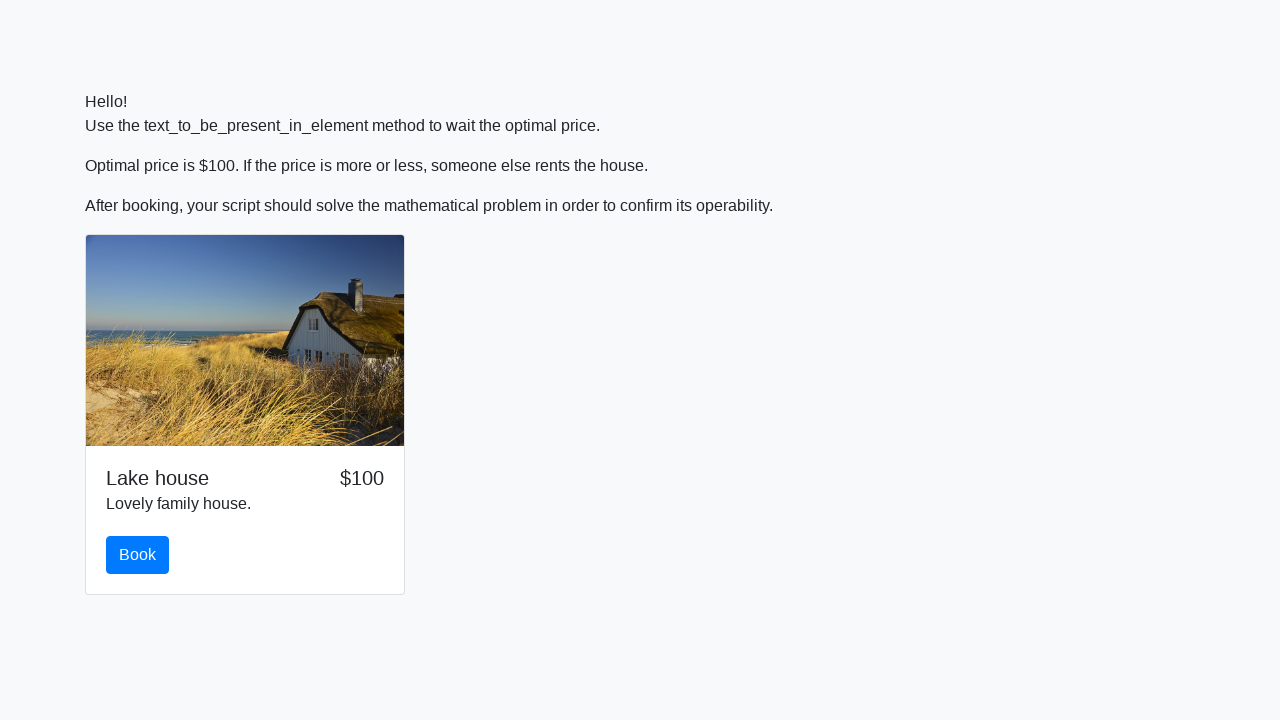

Clicked the Book button at (138, 555) on xpath=//button[text()='Book']
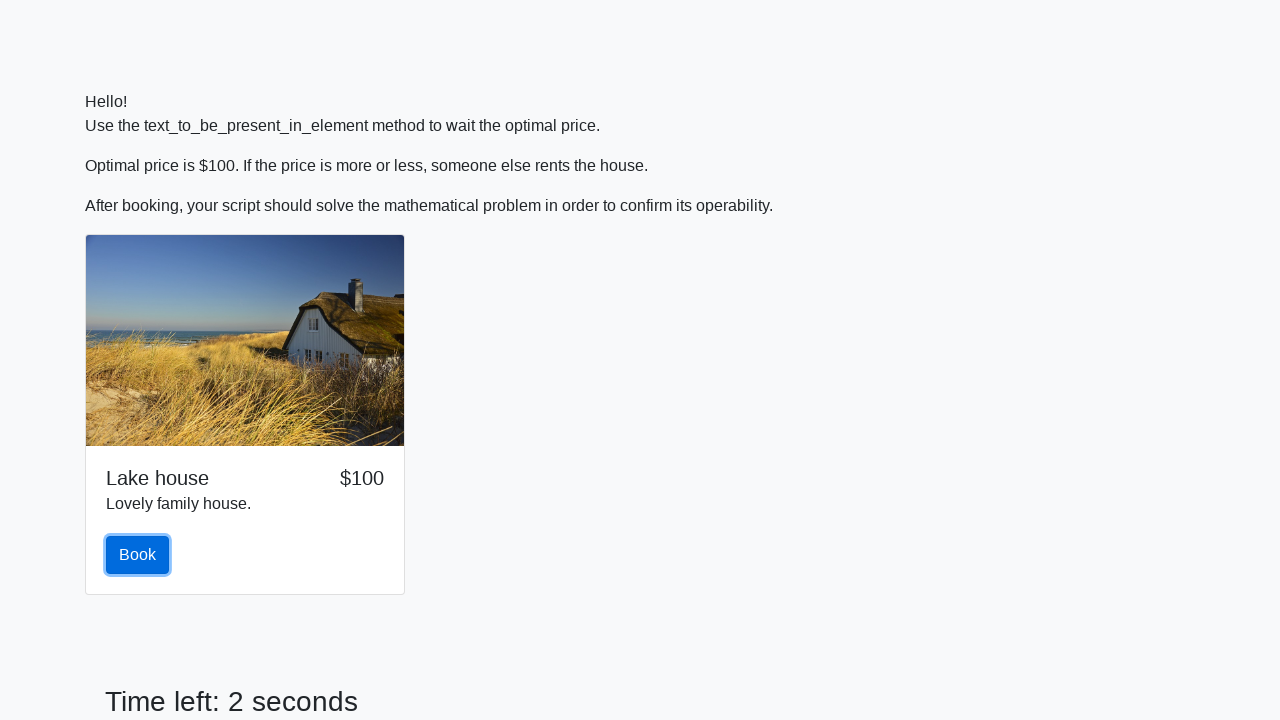

Retrieved value from input_value element: 272
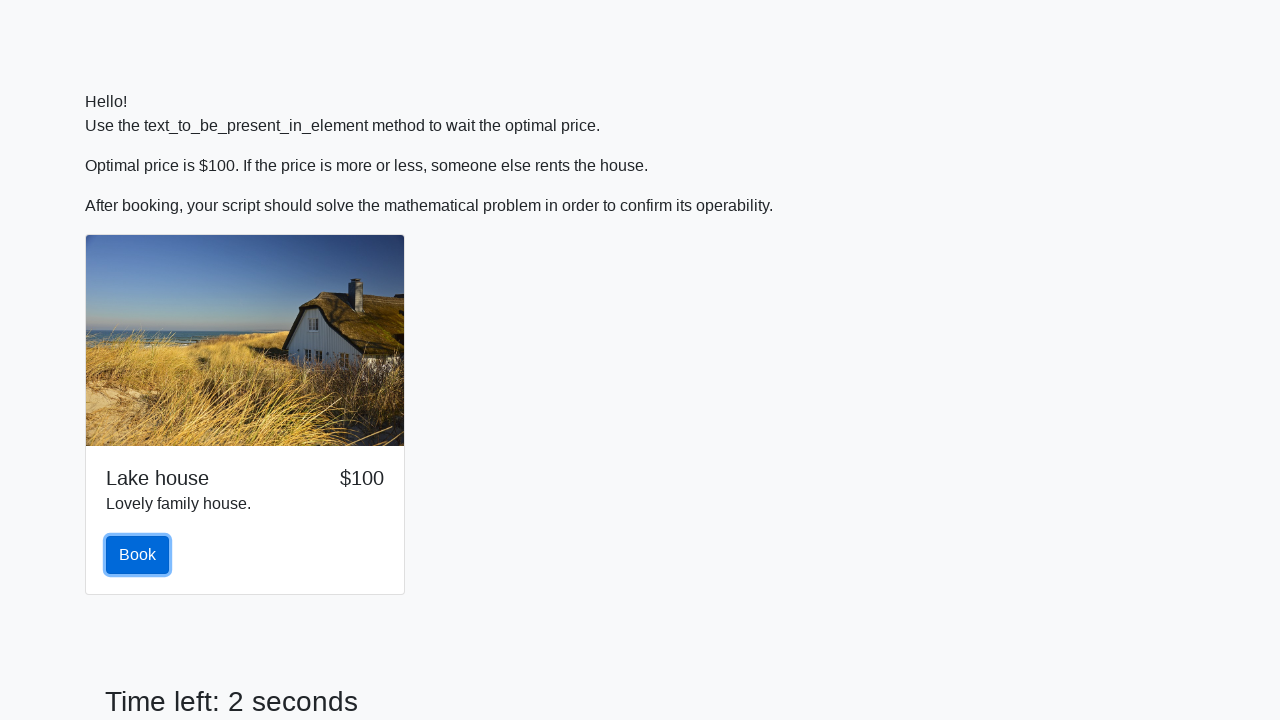

Calculated answer using math formula: 2.452752128167673
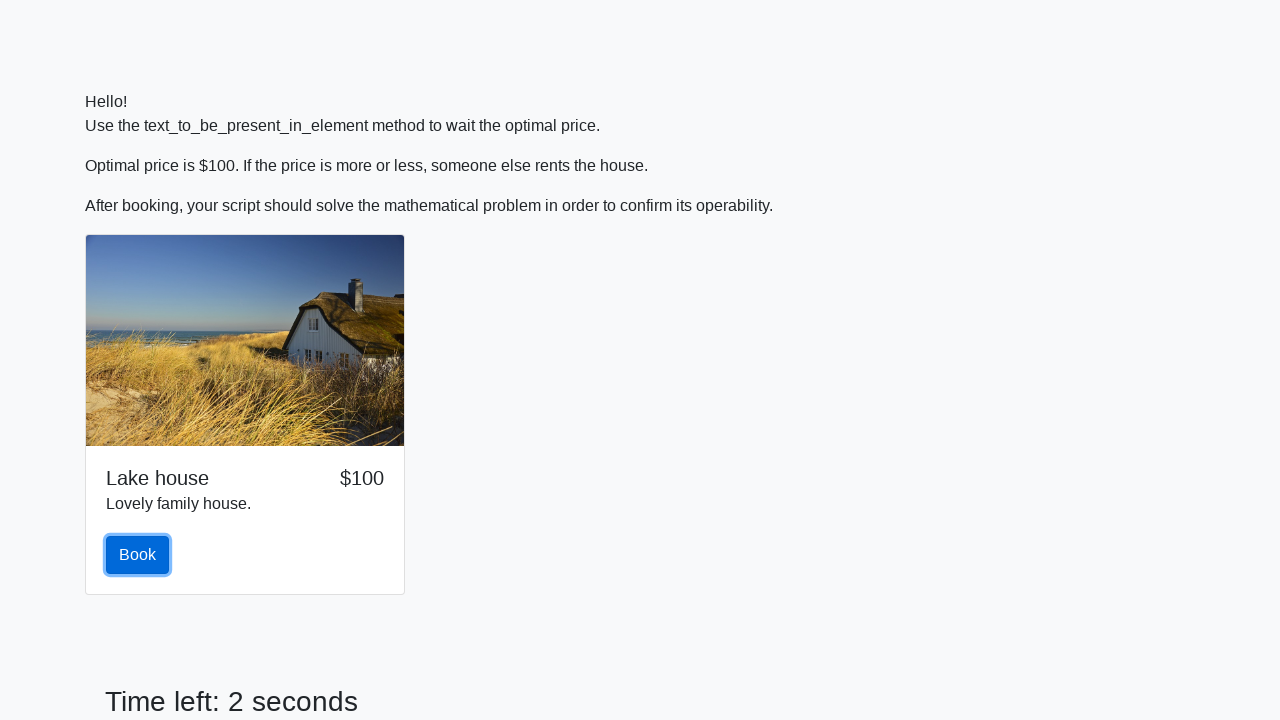

Filled answer field with calculated value: 2.452752128167673 on #answer
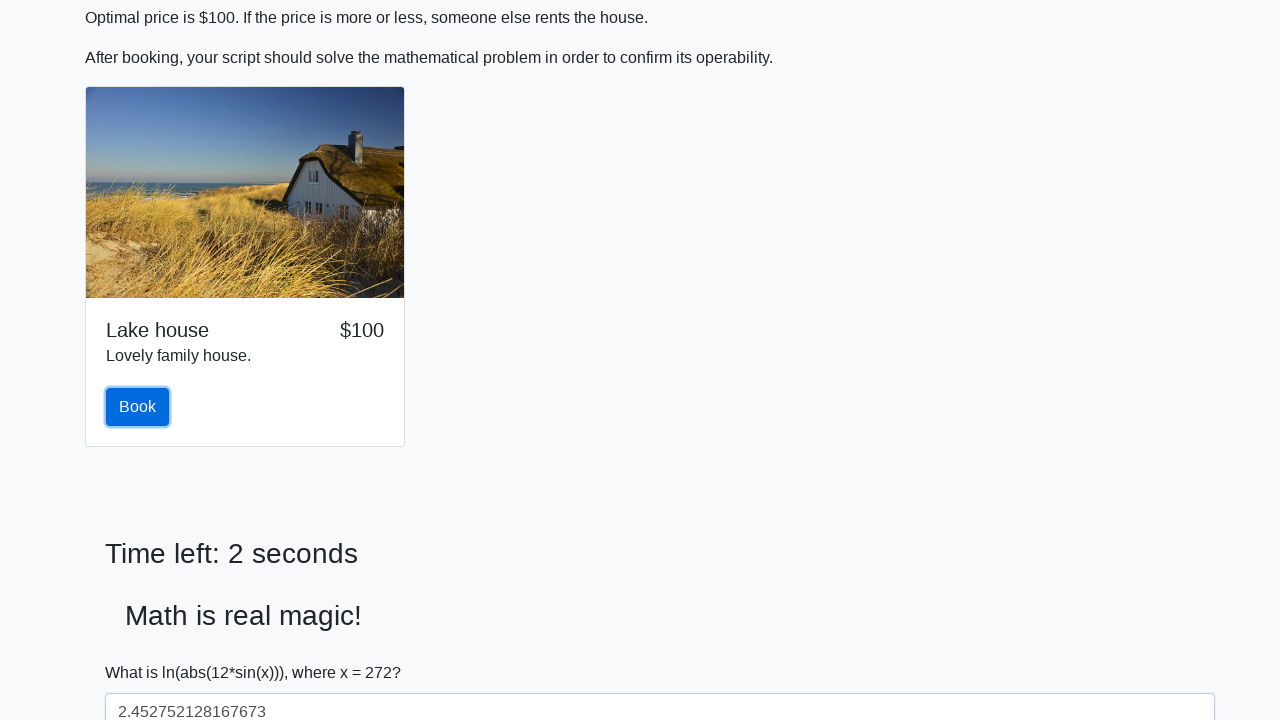

Clicked the Submit button at (143, 651) on xpath=//button[text()='Submit']
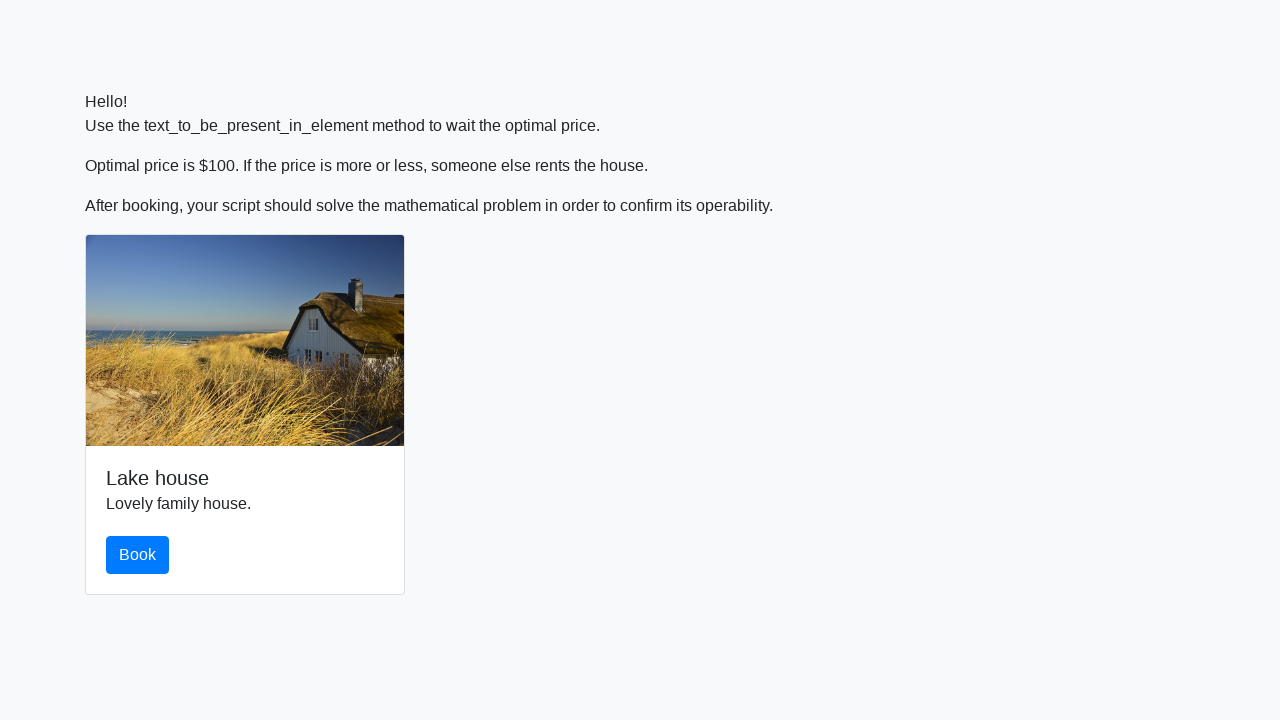

Waited 1000ms for alert to appear
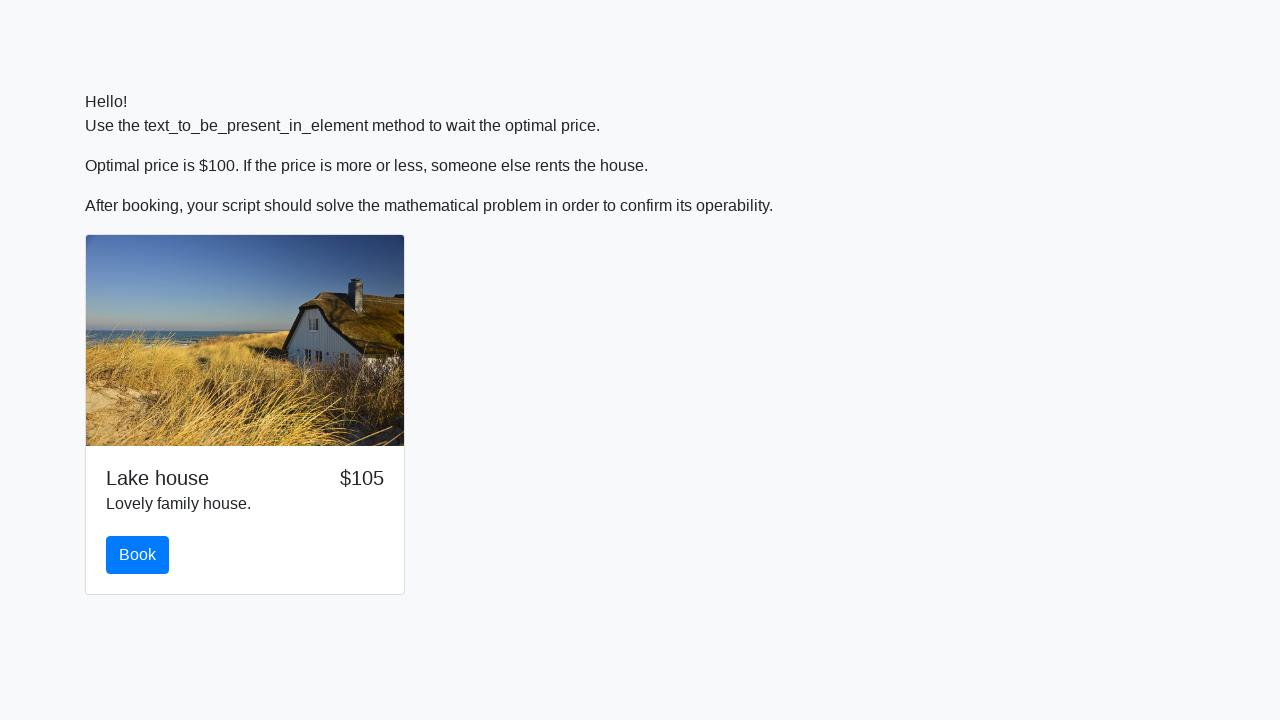

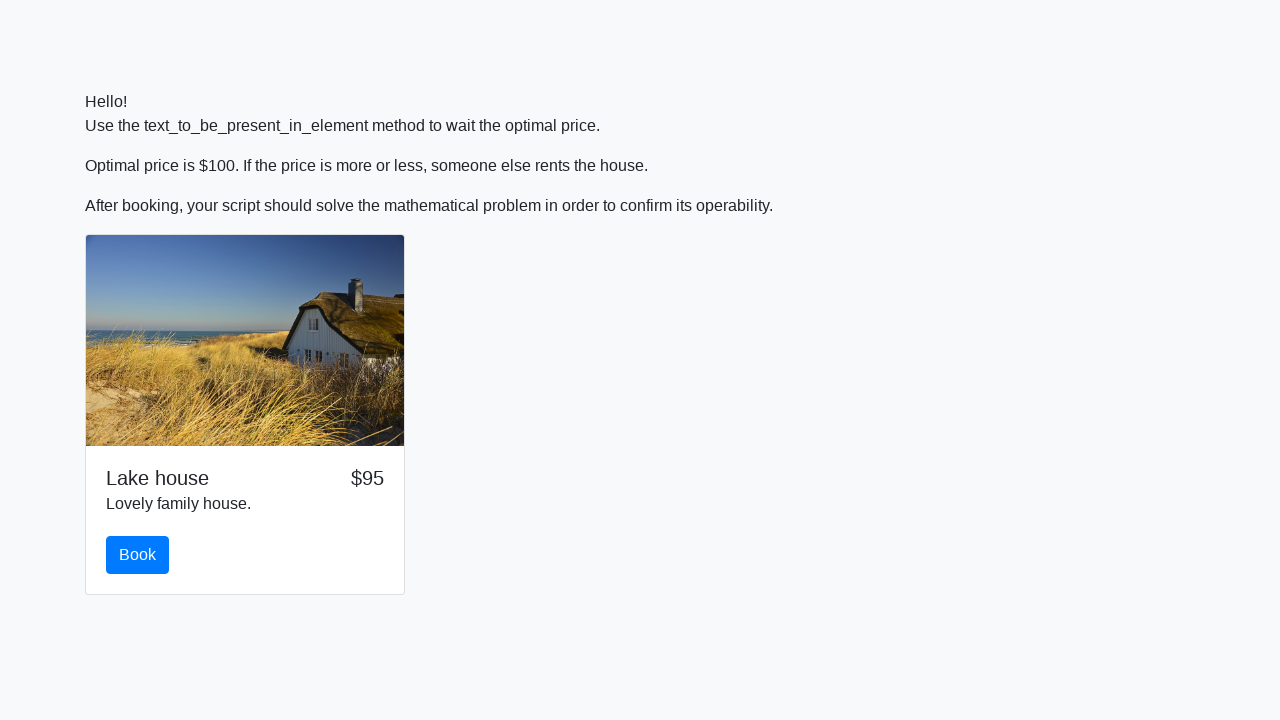